Tests click and hold functionality on a jQuery UI selectable grid, selecting multiple items by dragging and by ctrl+clicking individual items

Starting URL: http://jqueryui.com/resources/demos/selectable/display-grid.html

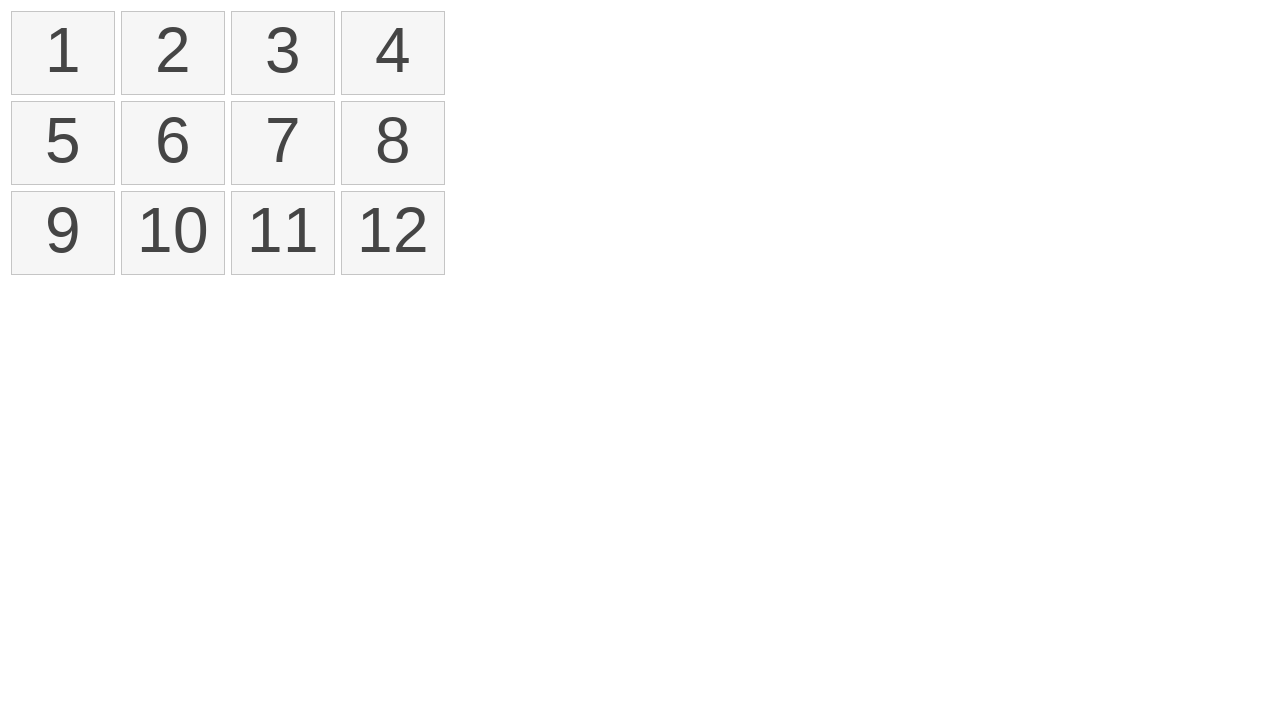

Waited for selectable grid to load
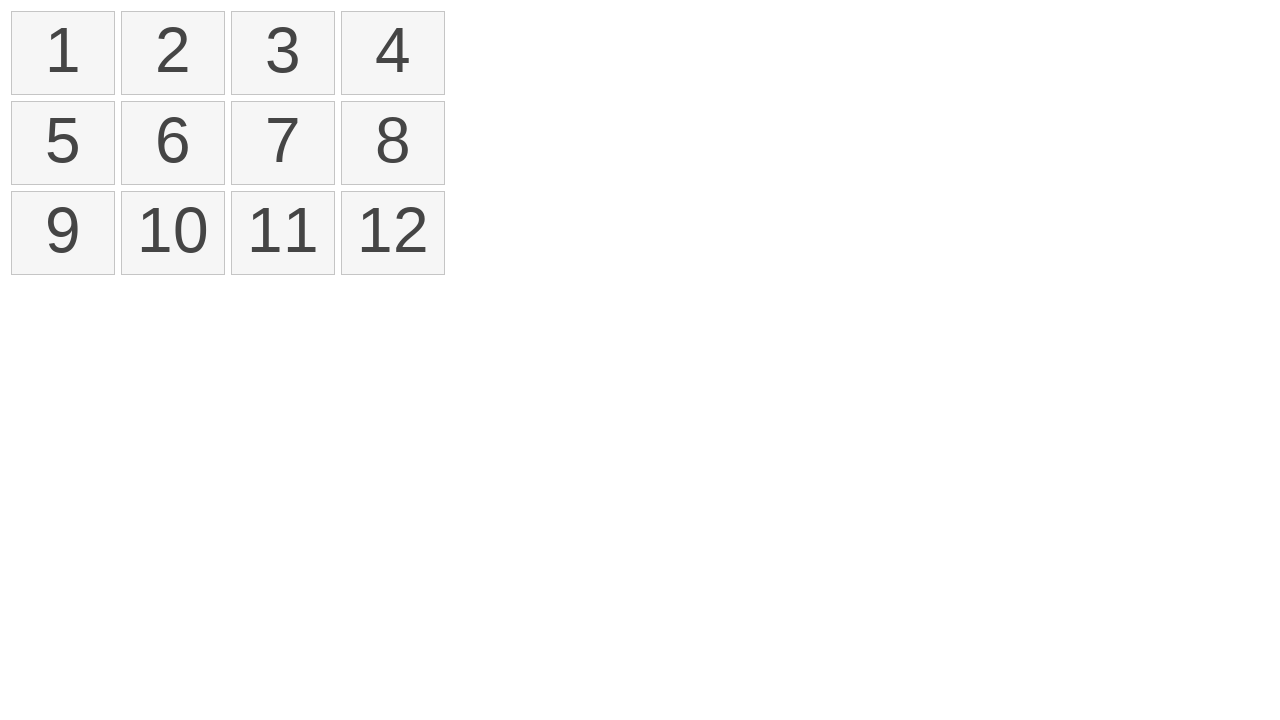

Located all list items in selectable grid
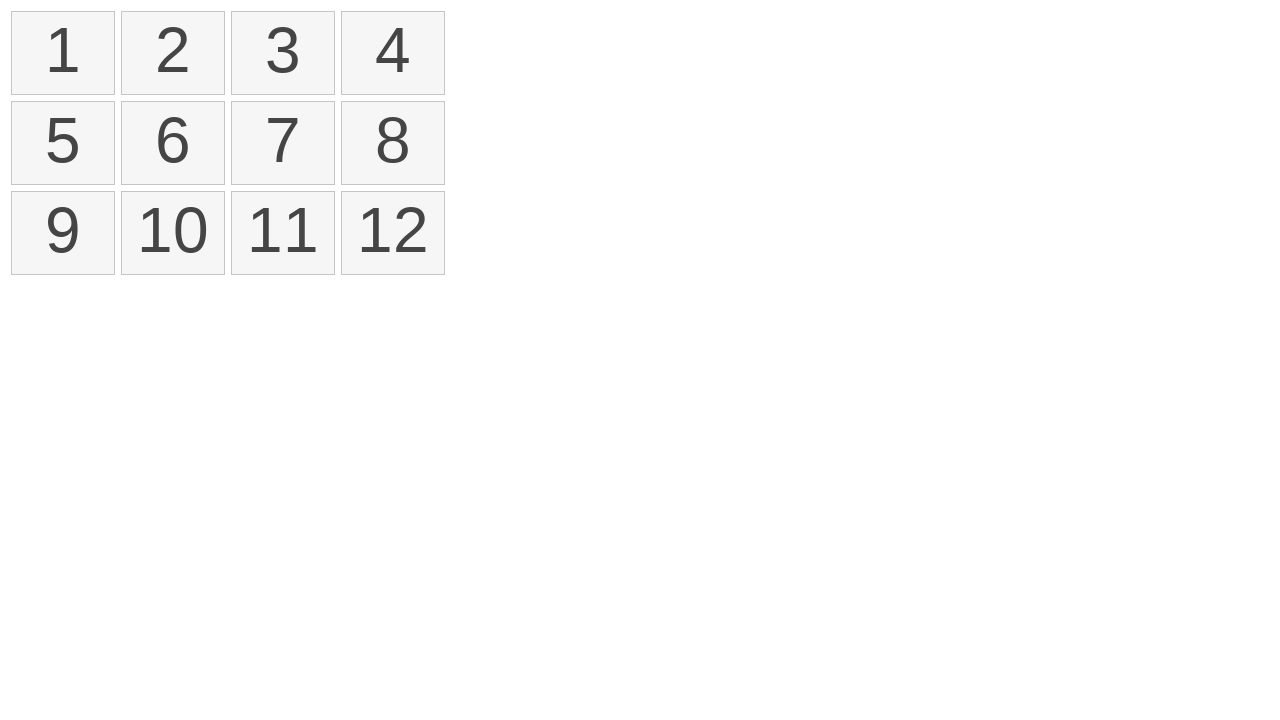

Identified first and fourth items for drag selection
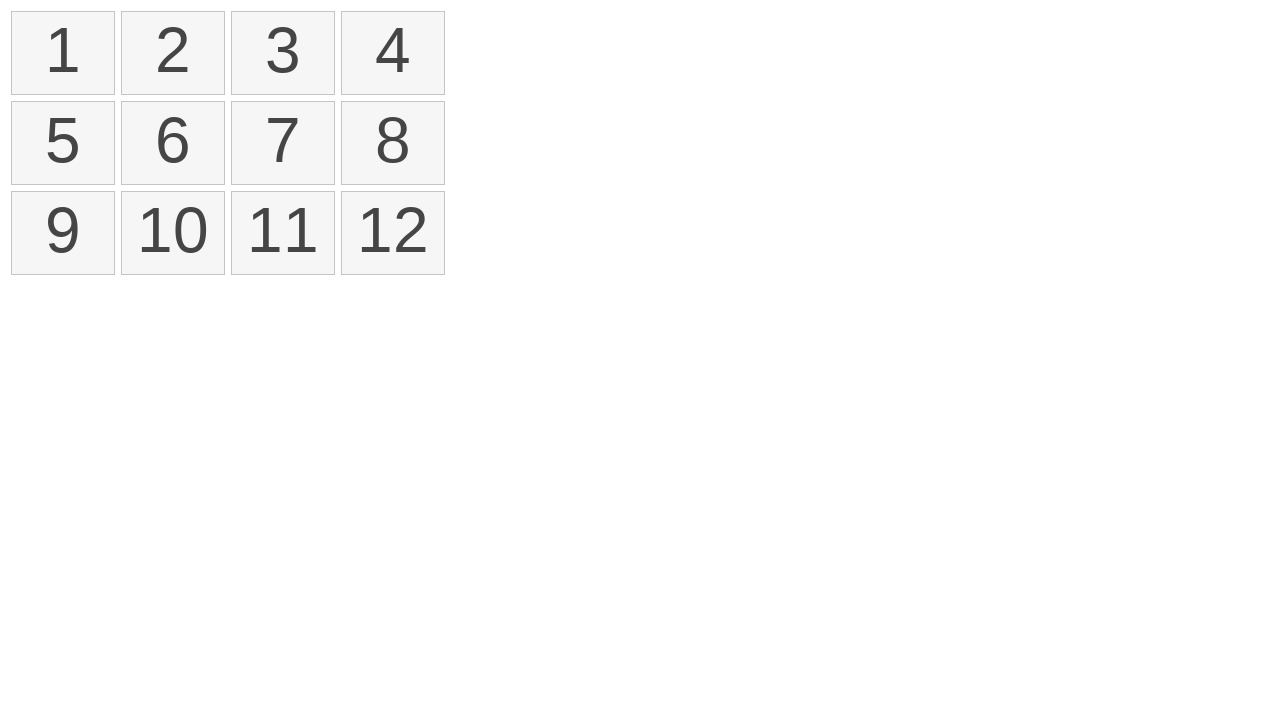

Hovered over first item at (63, 53) on ol#selectable li >> nth=0
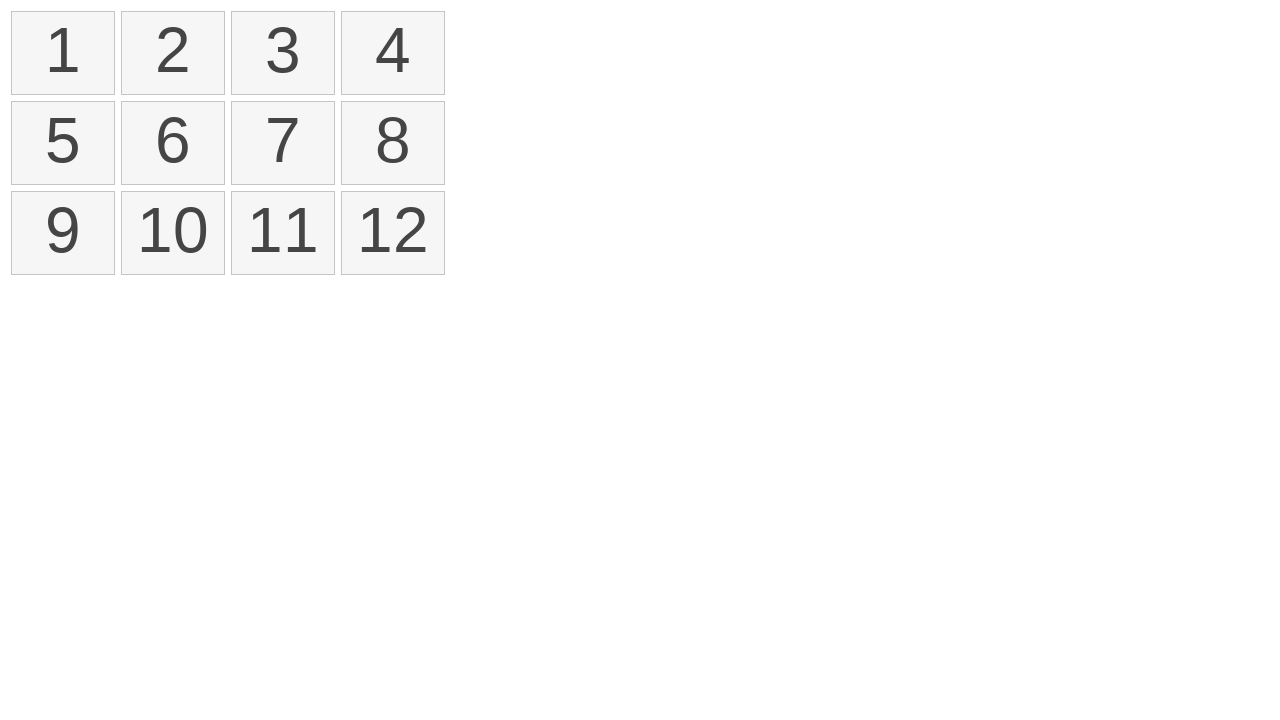

Pressed mouse button down on first item at (63, 53)
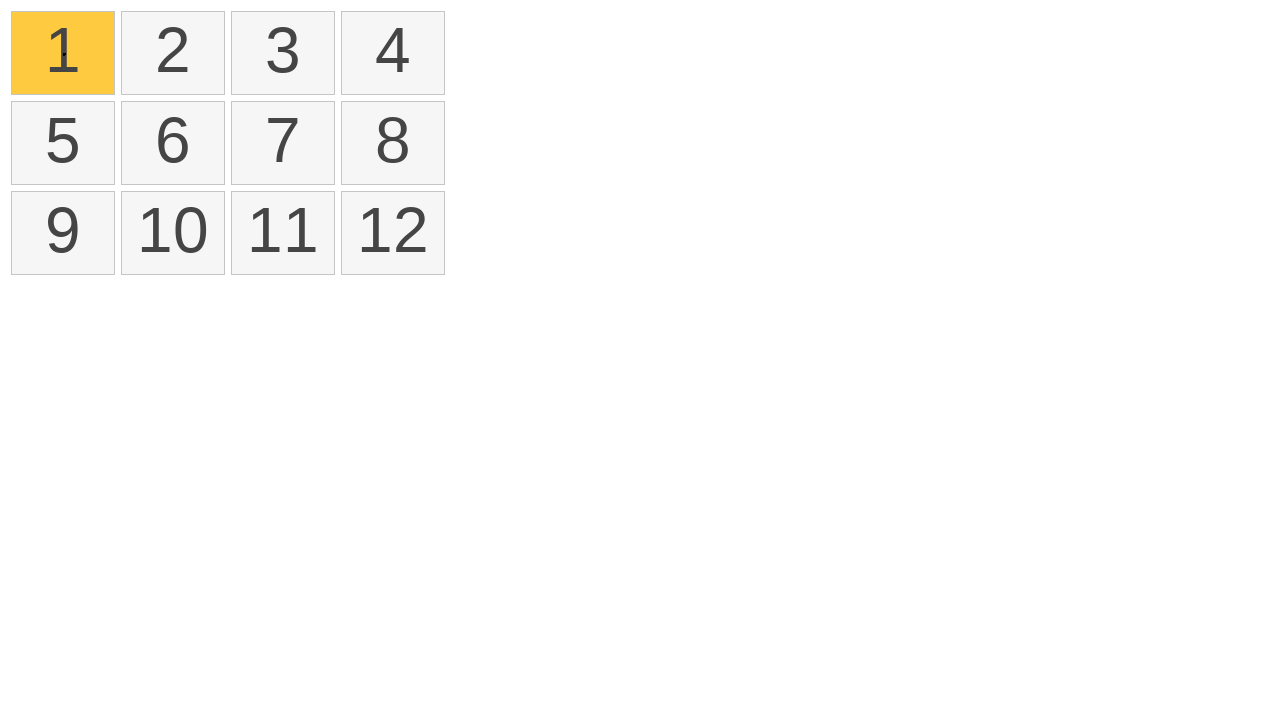

Dragged to fourth item while holding mouse button at (393, 53) on ol#selectable li >> nth=3
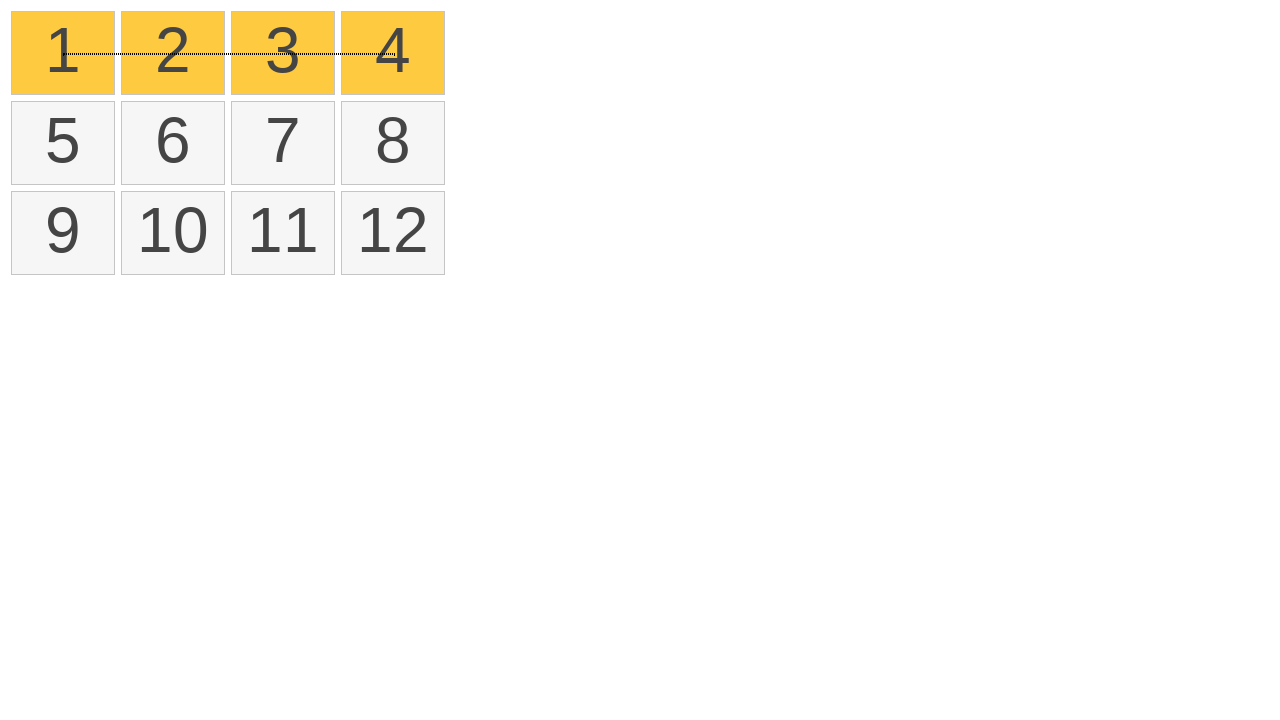

Released mouse button to complete drag selection at (393, 53)
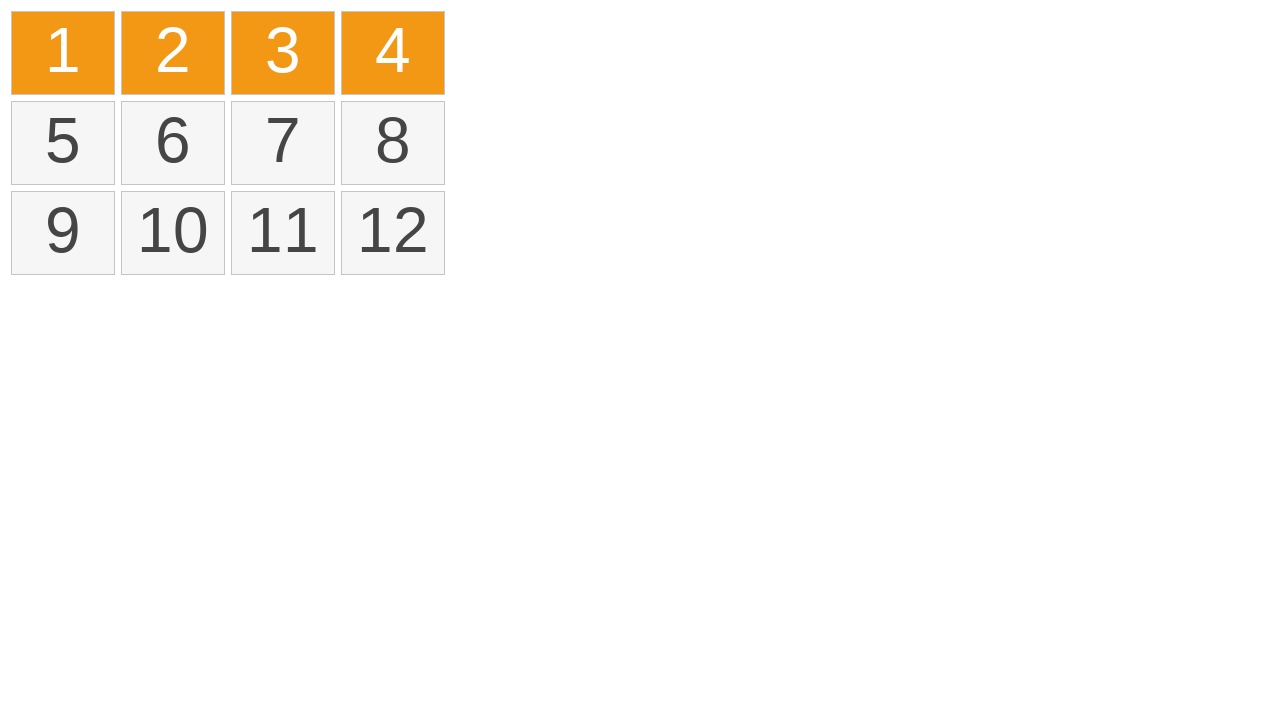

Waited for selection to register
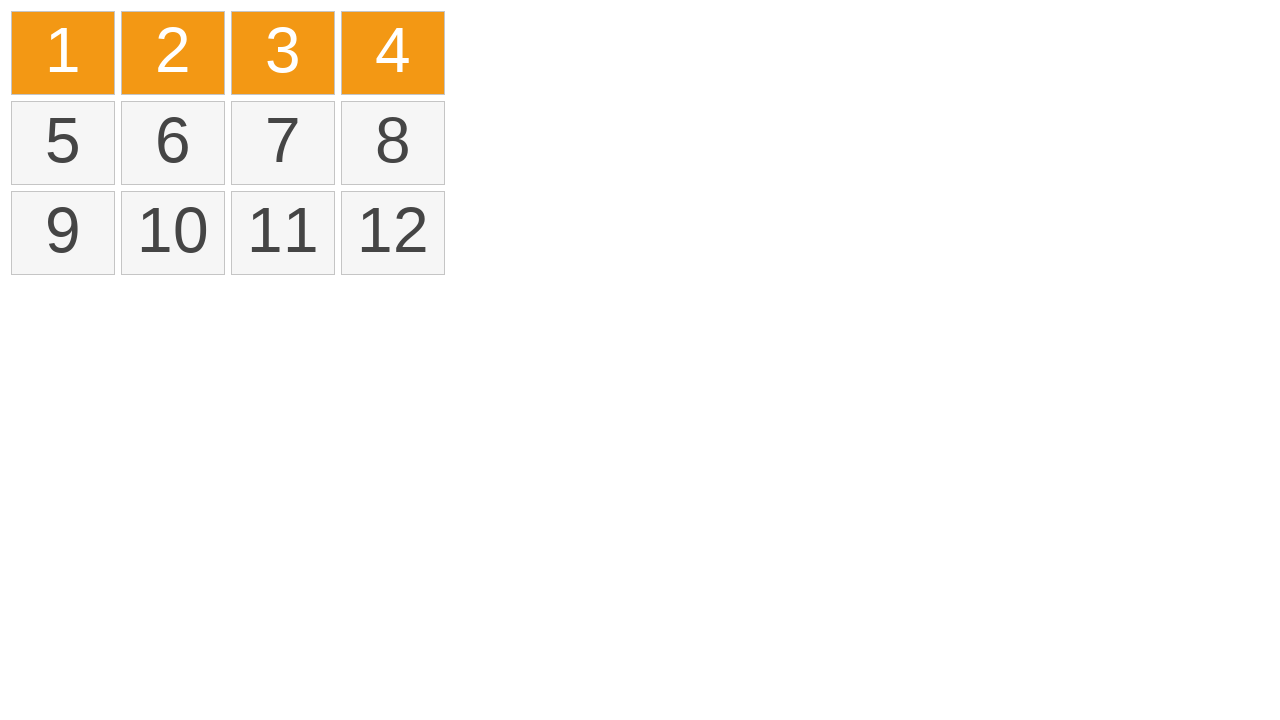

Verified 4 items are selected from drag operation
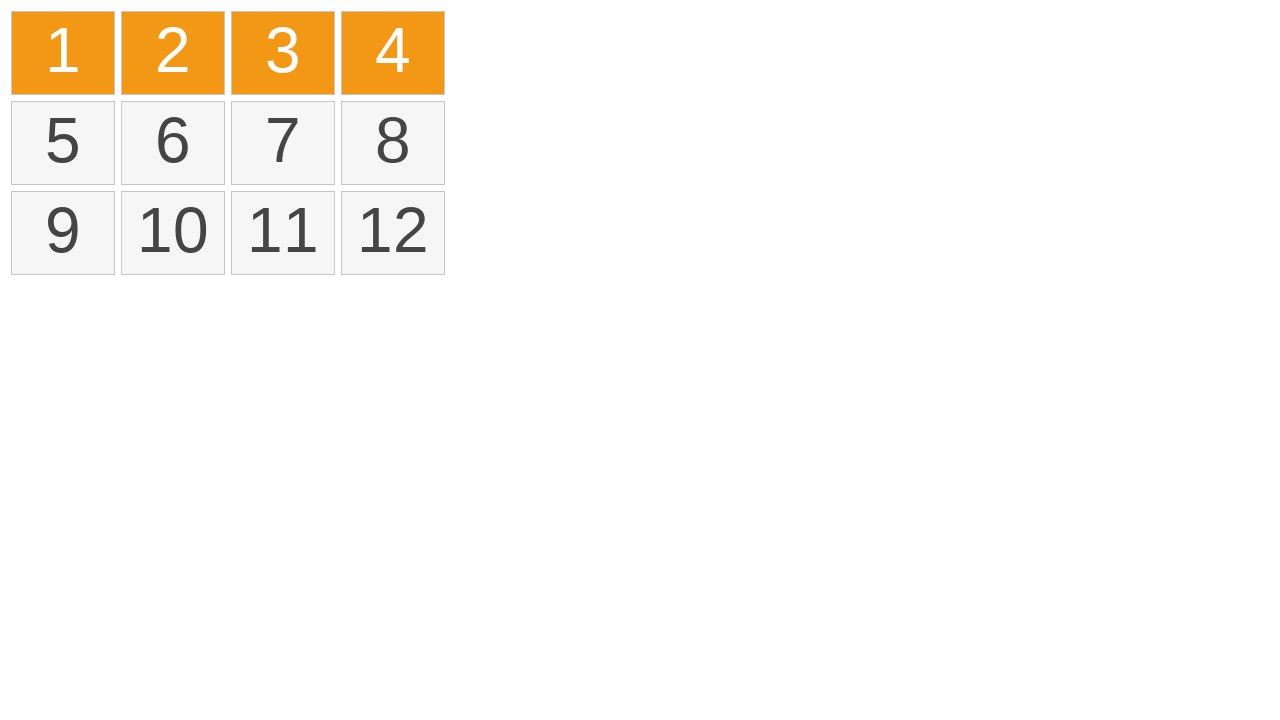

Reloaded the page
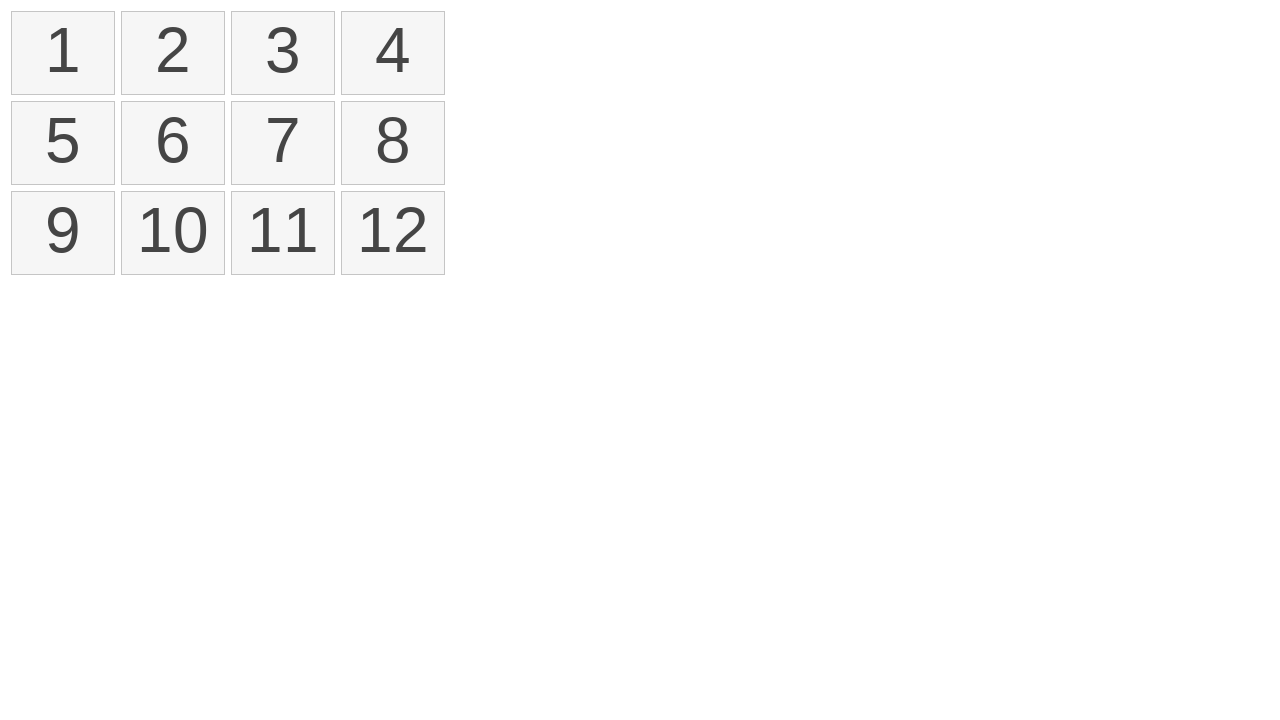

Waited for selectable grid to reload
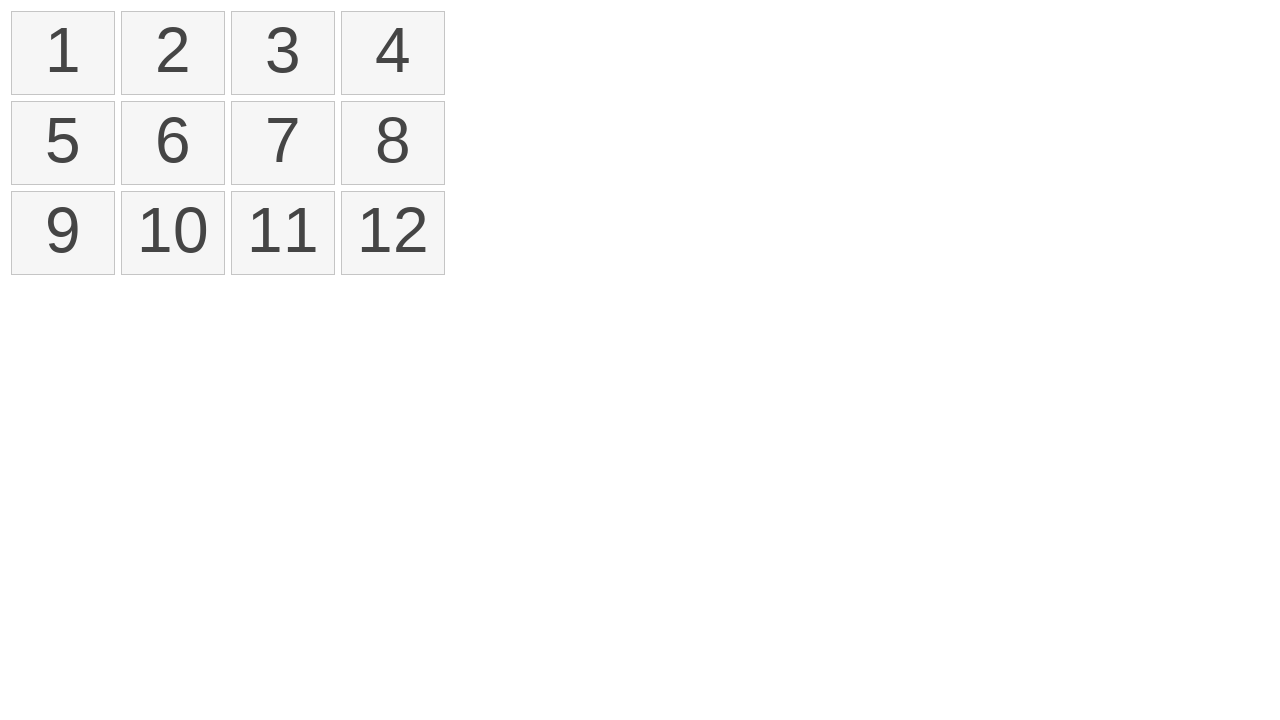

Pressed Ctrl key down for multi-select
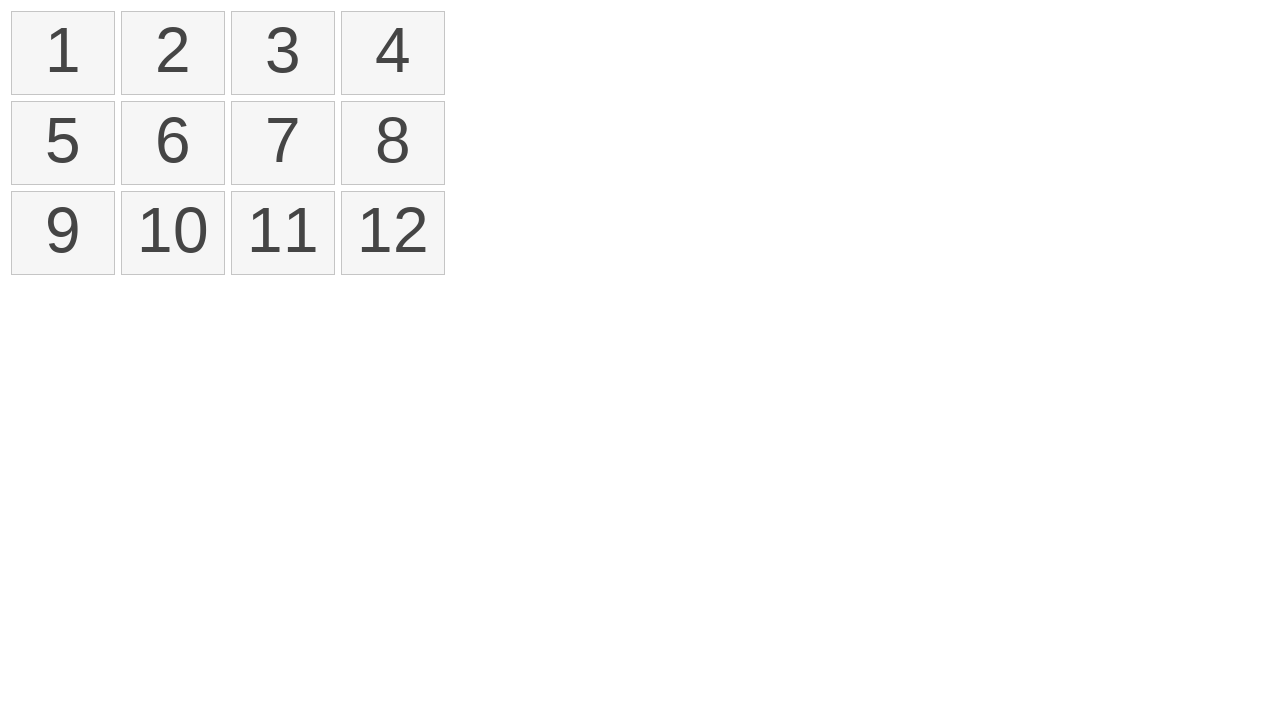

Ctrl+clicked first item at (63, 53) on ol#selectable li >> nth=0
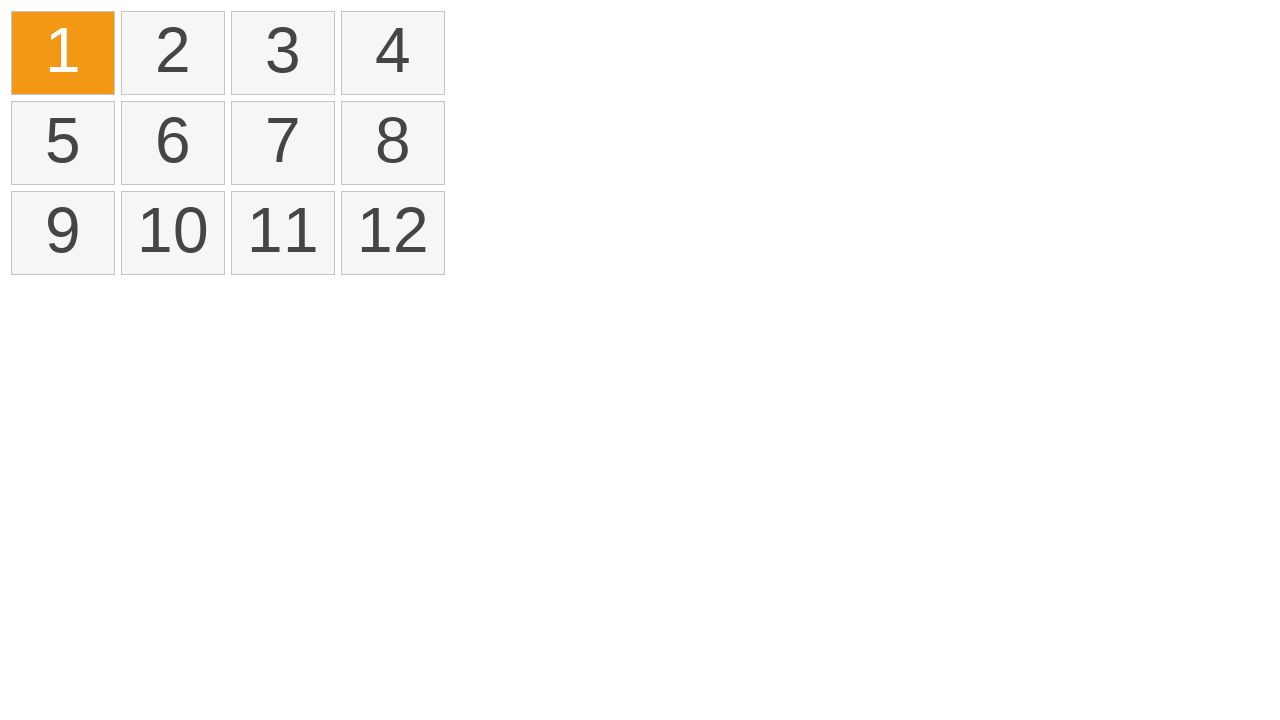

Ctrl+clicked fourth item at (393, 53) on ol#selectable li >> nth=3
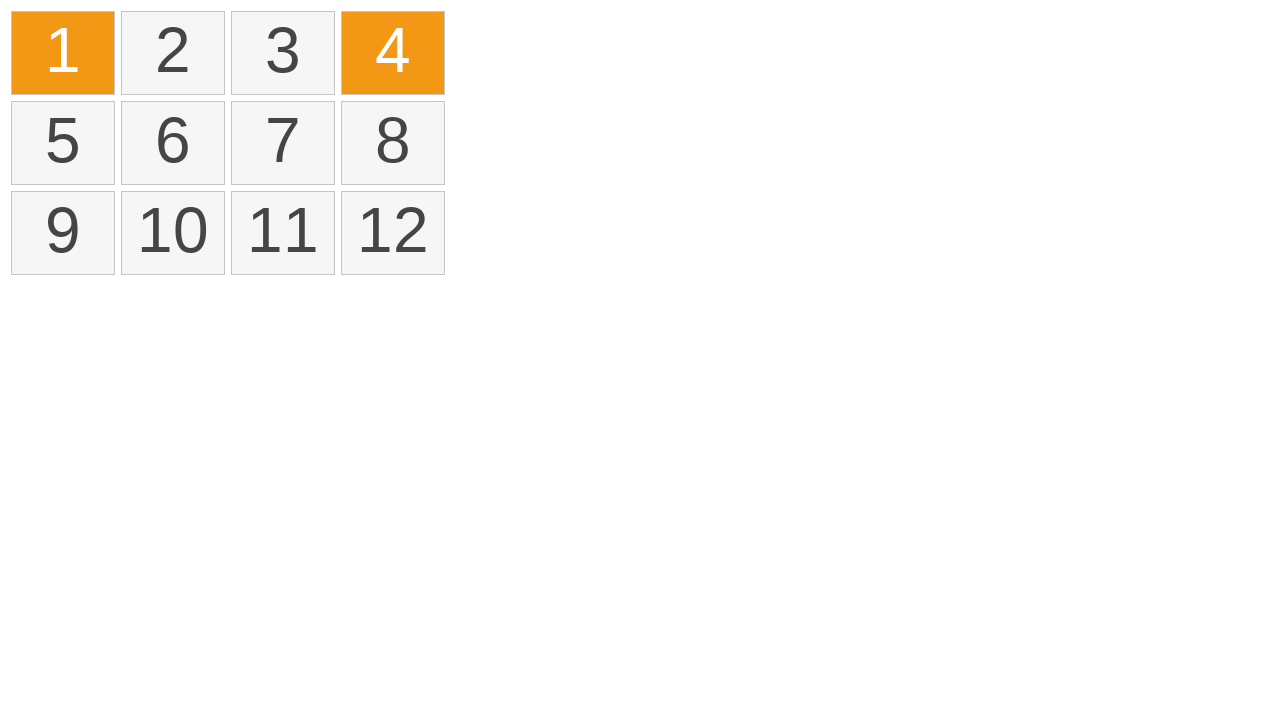

Ctrl+clicked third item at (283, 53) on ol#selectable li >> nth=2
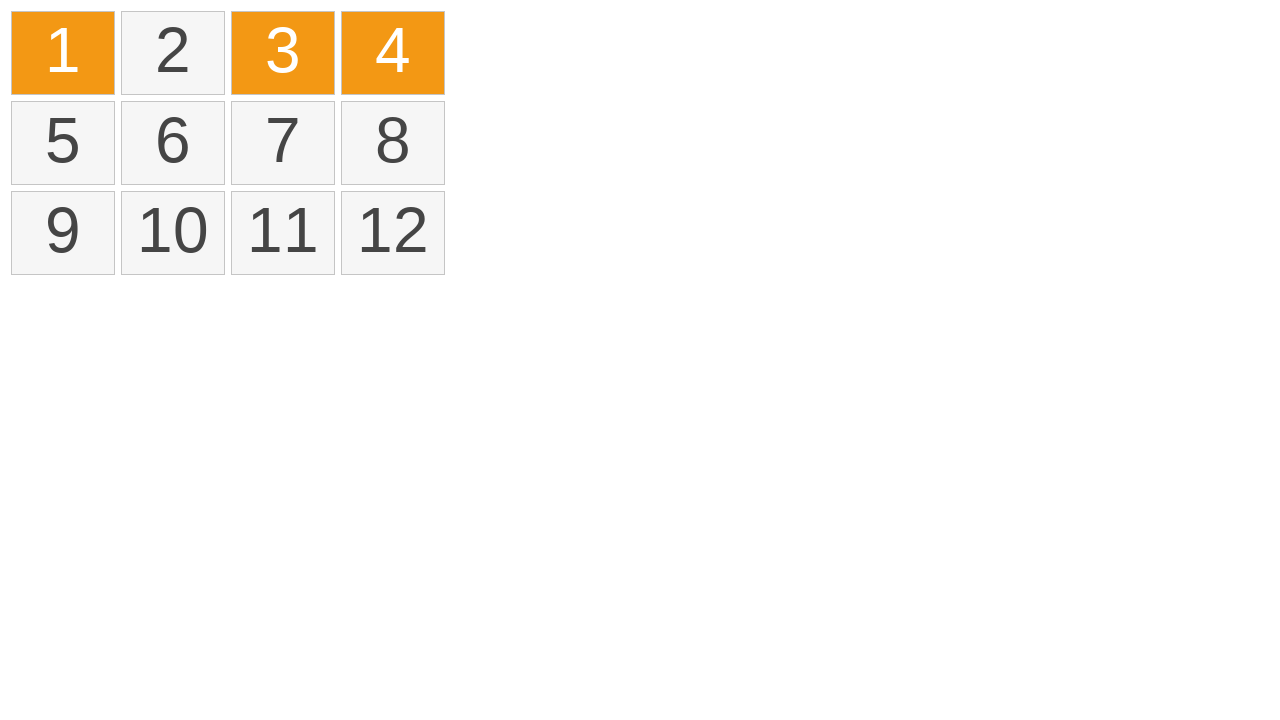

Ctrl+clicked sixth item at (173, 143) on ol#selectable li >> nth=5
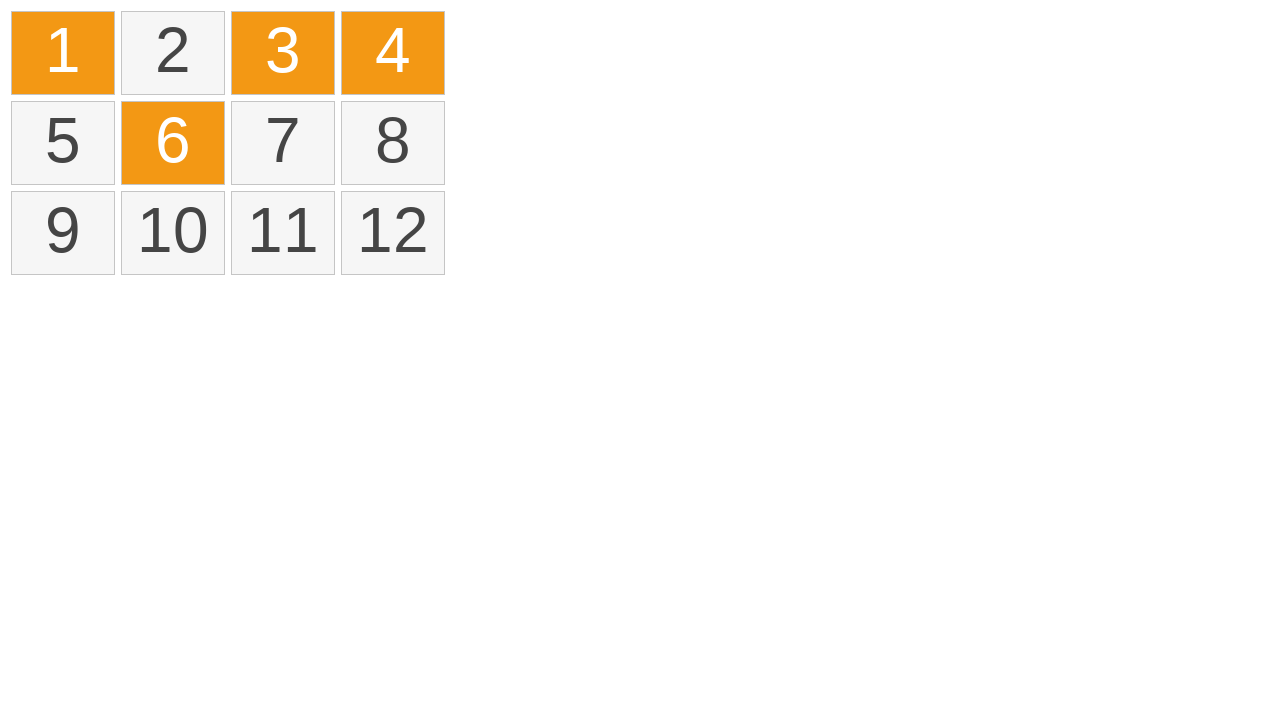

Ctrl+clicked ninth item at (63, 233) on ol#selectable li >> nth=8
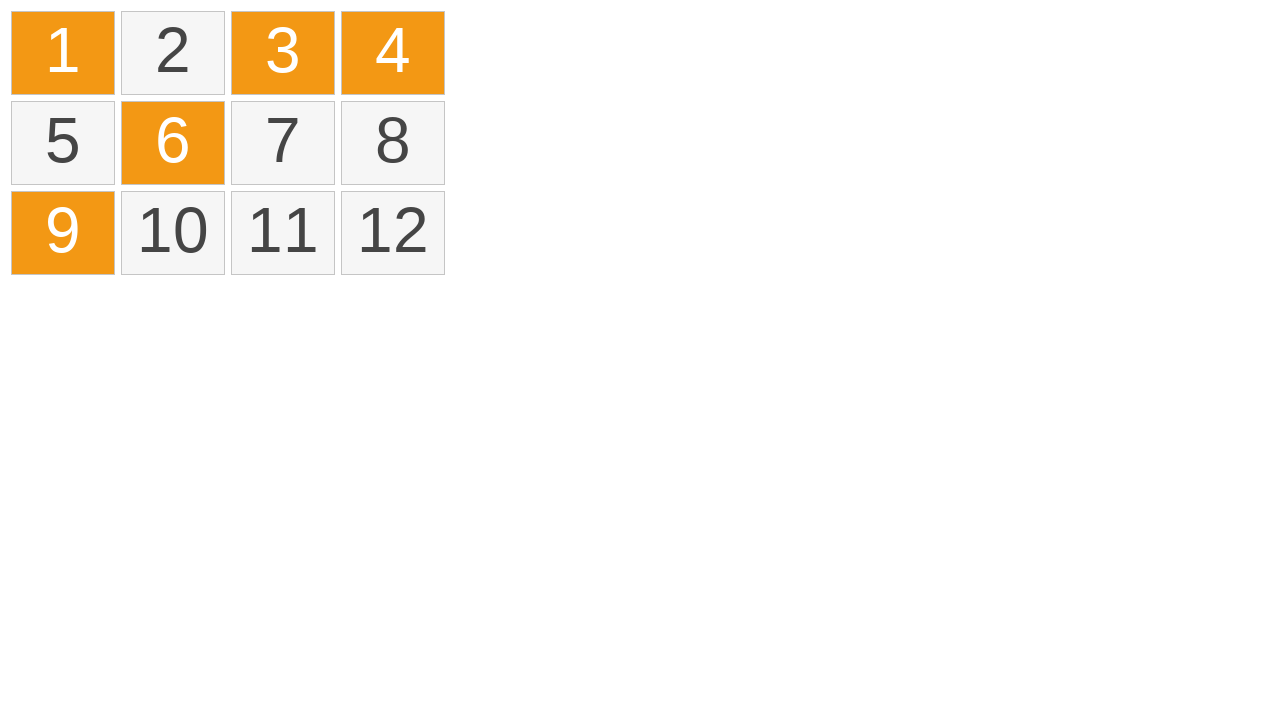

Released Ctrl key
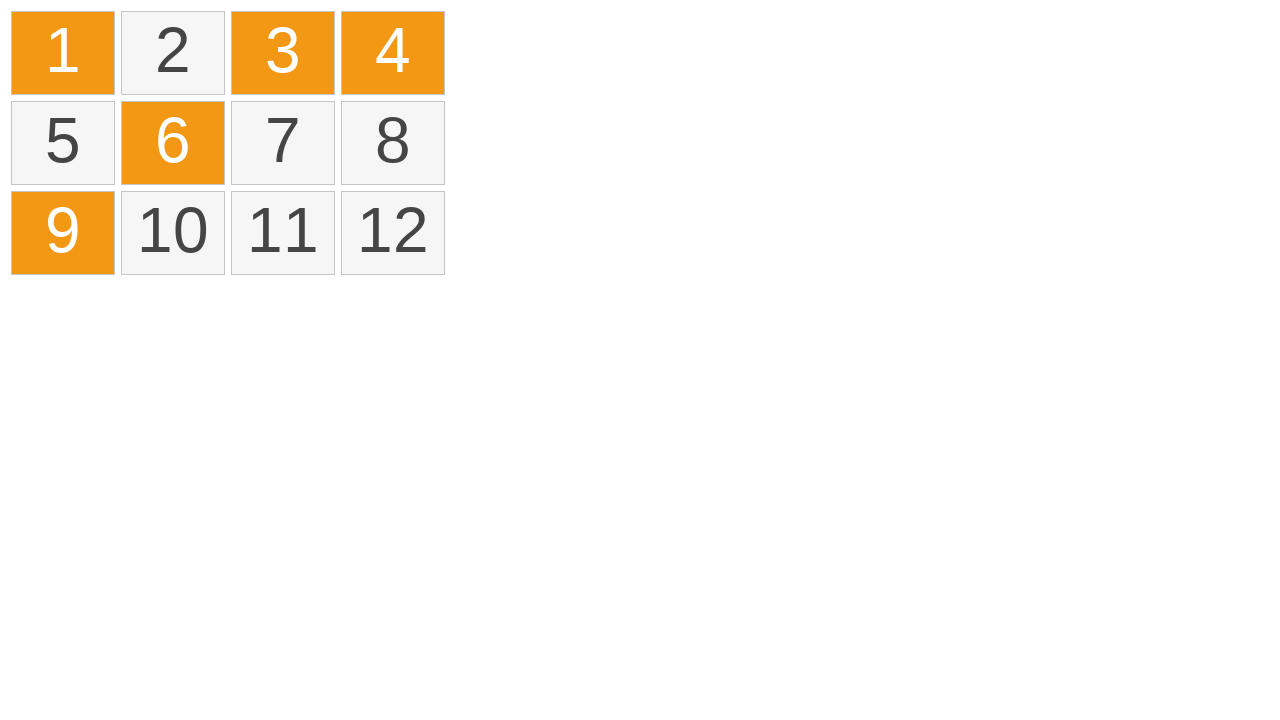

Verified 5 items are selected from Ctrl+click operations
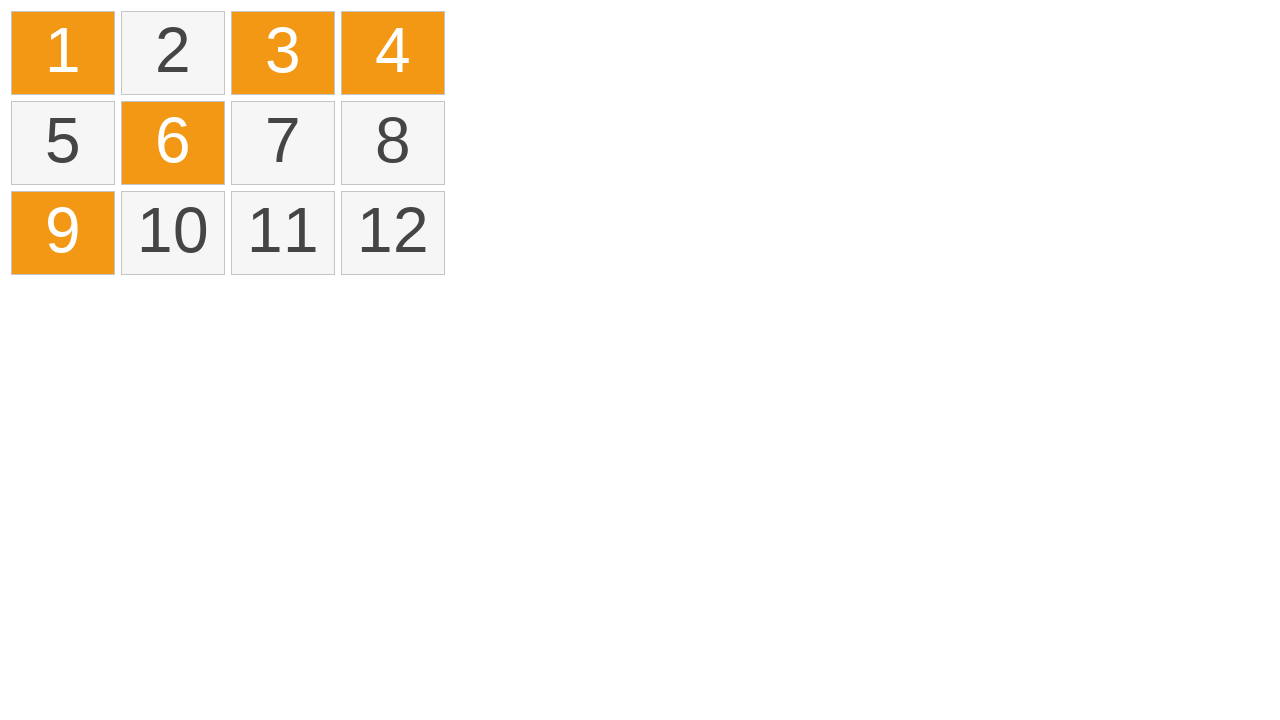

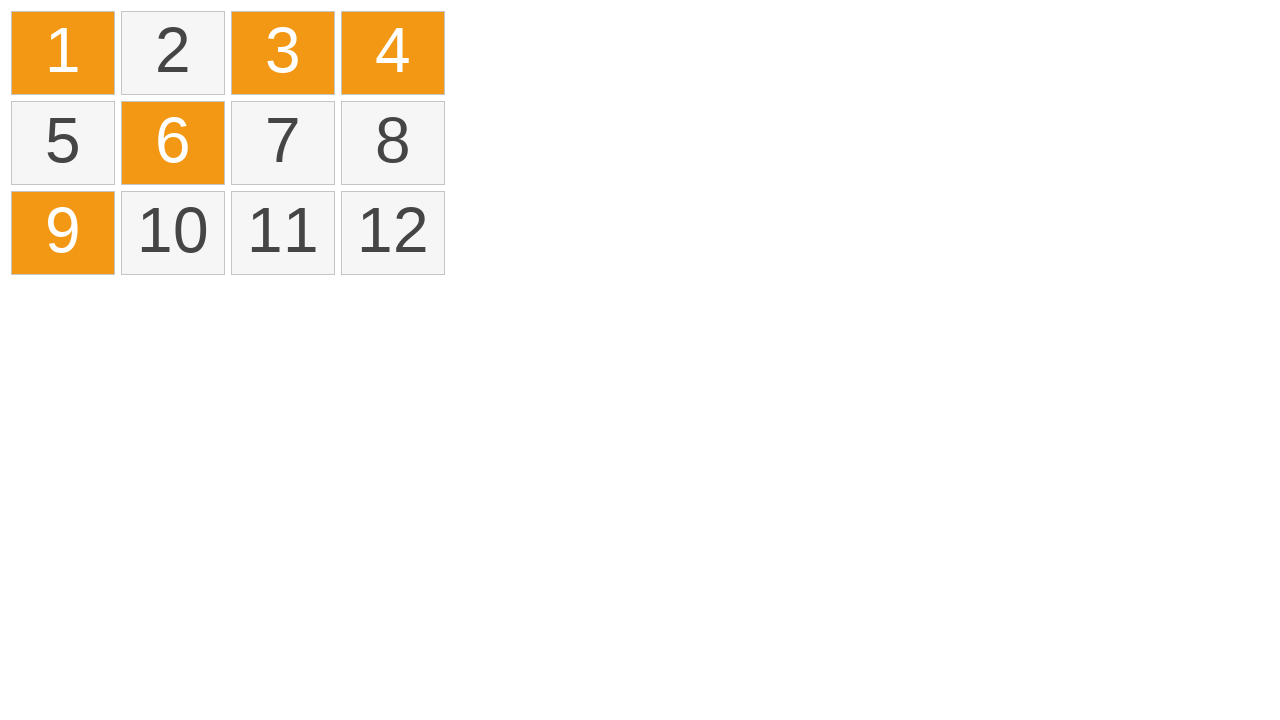